Navigates to the actiTime pricing page, maximizes the window, and retrieves page information (page source and title)

Starting URL: https://www.actitime.com/pricing

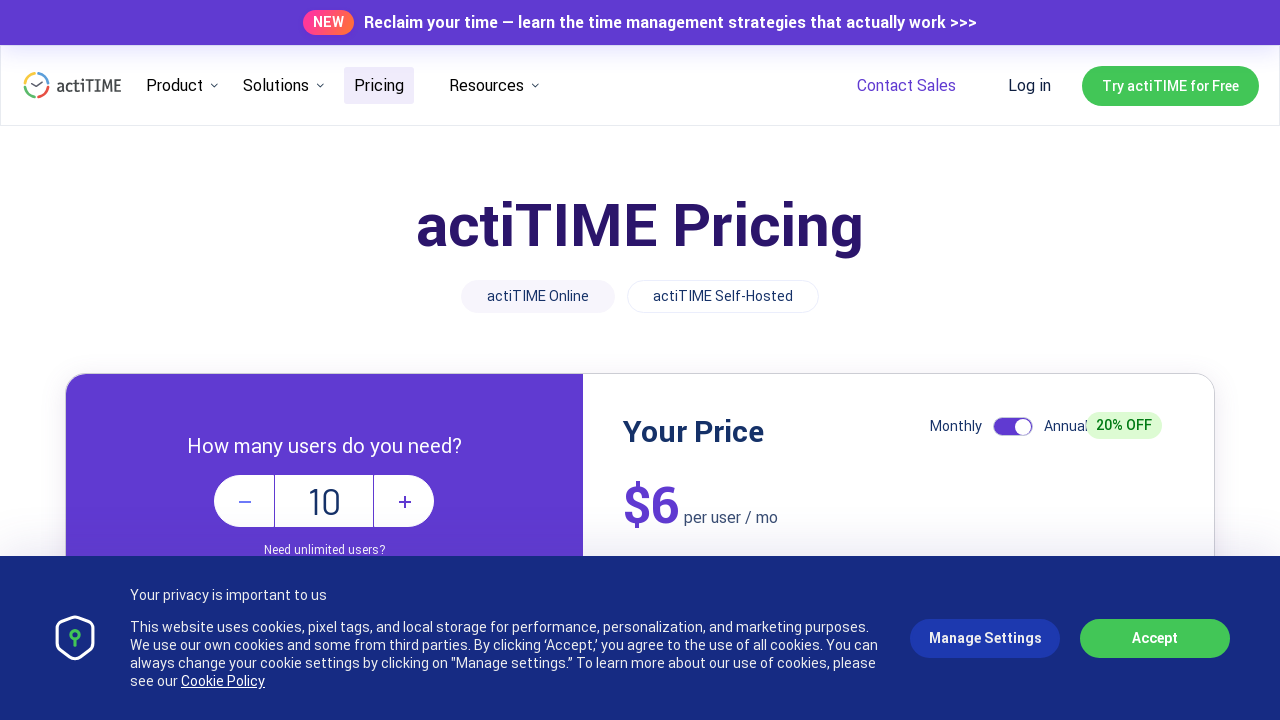

Set viewport size to 1920x1080
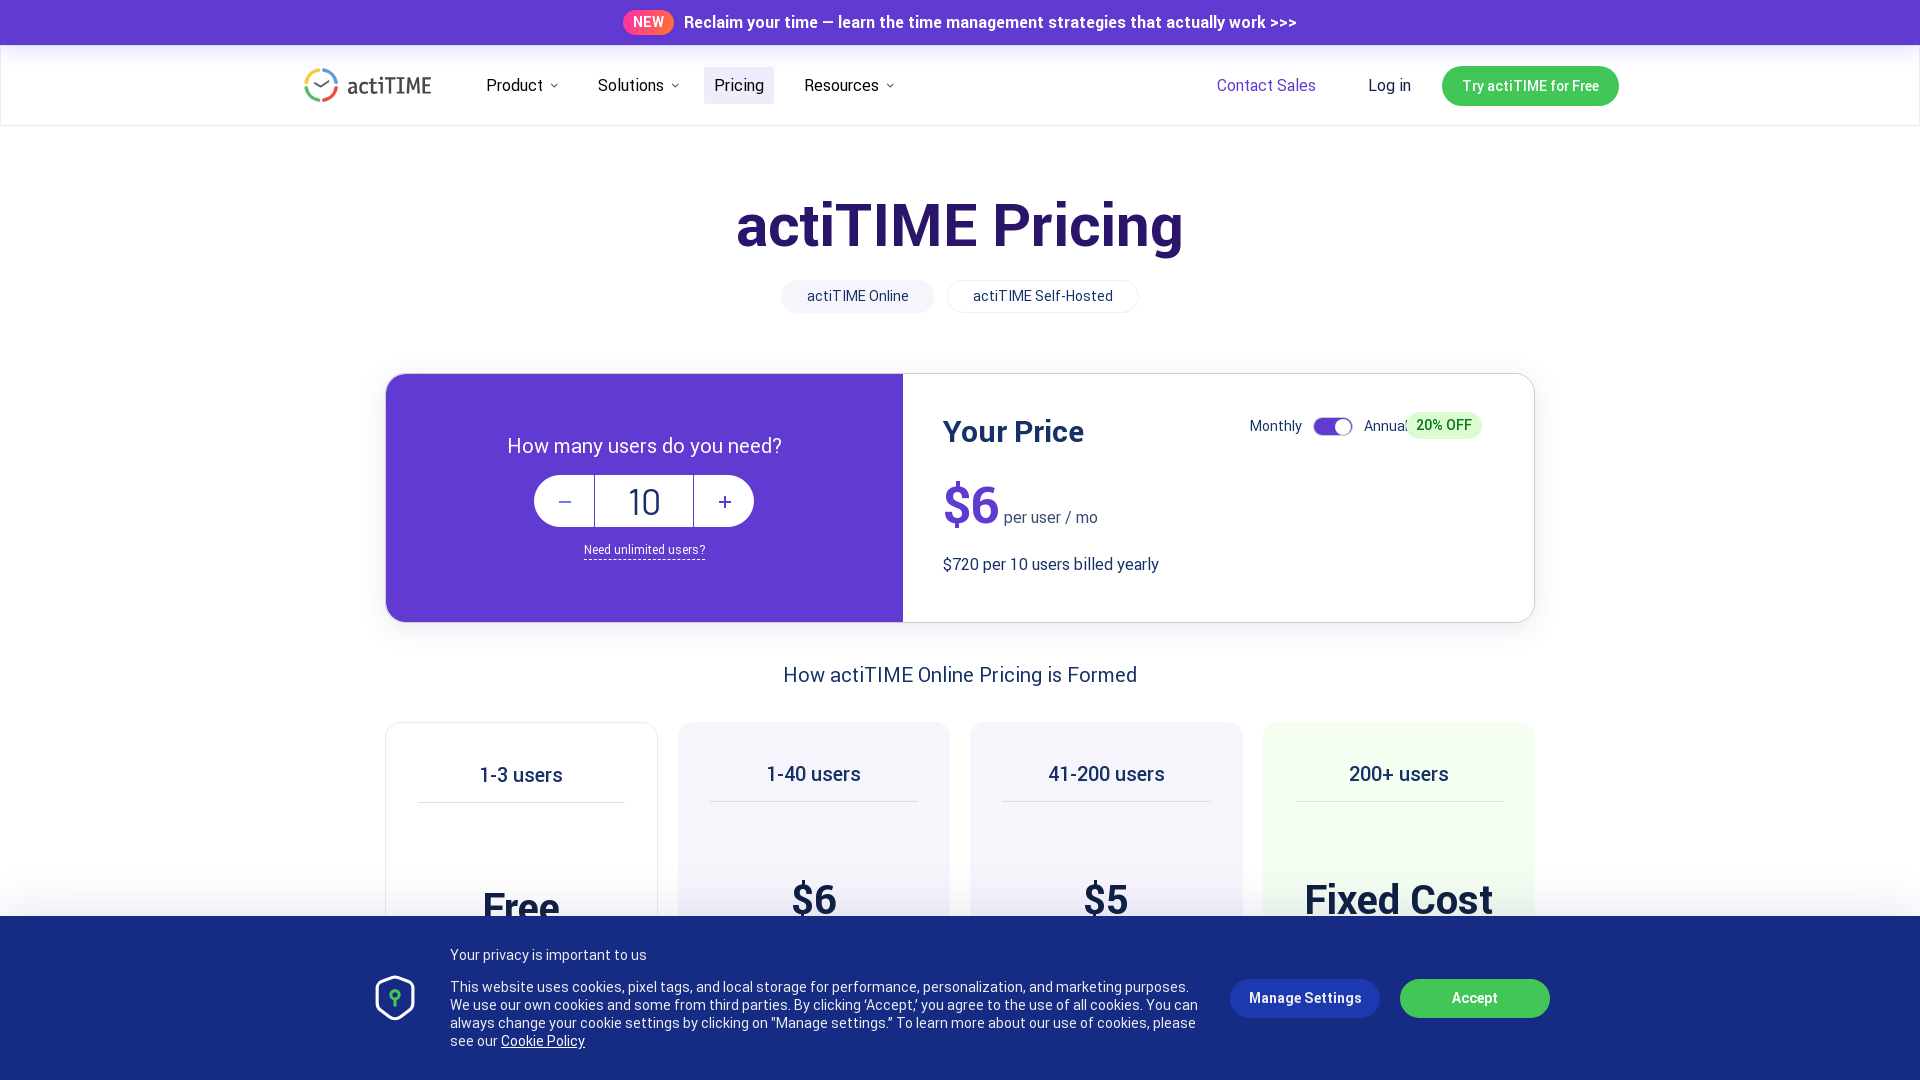

Page loaded - domcontentloaded state reached
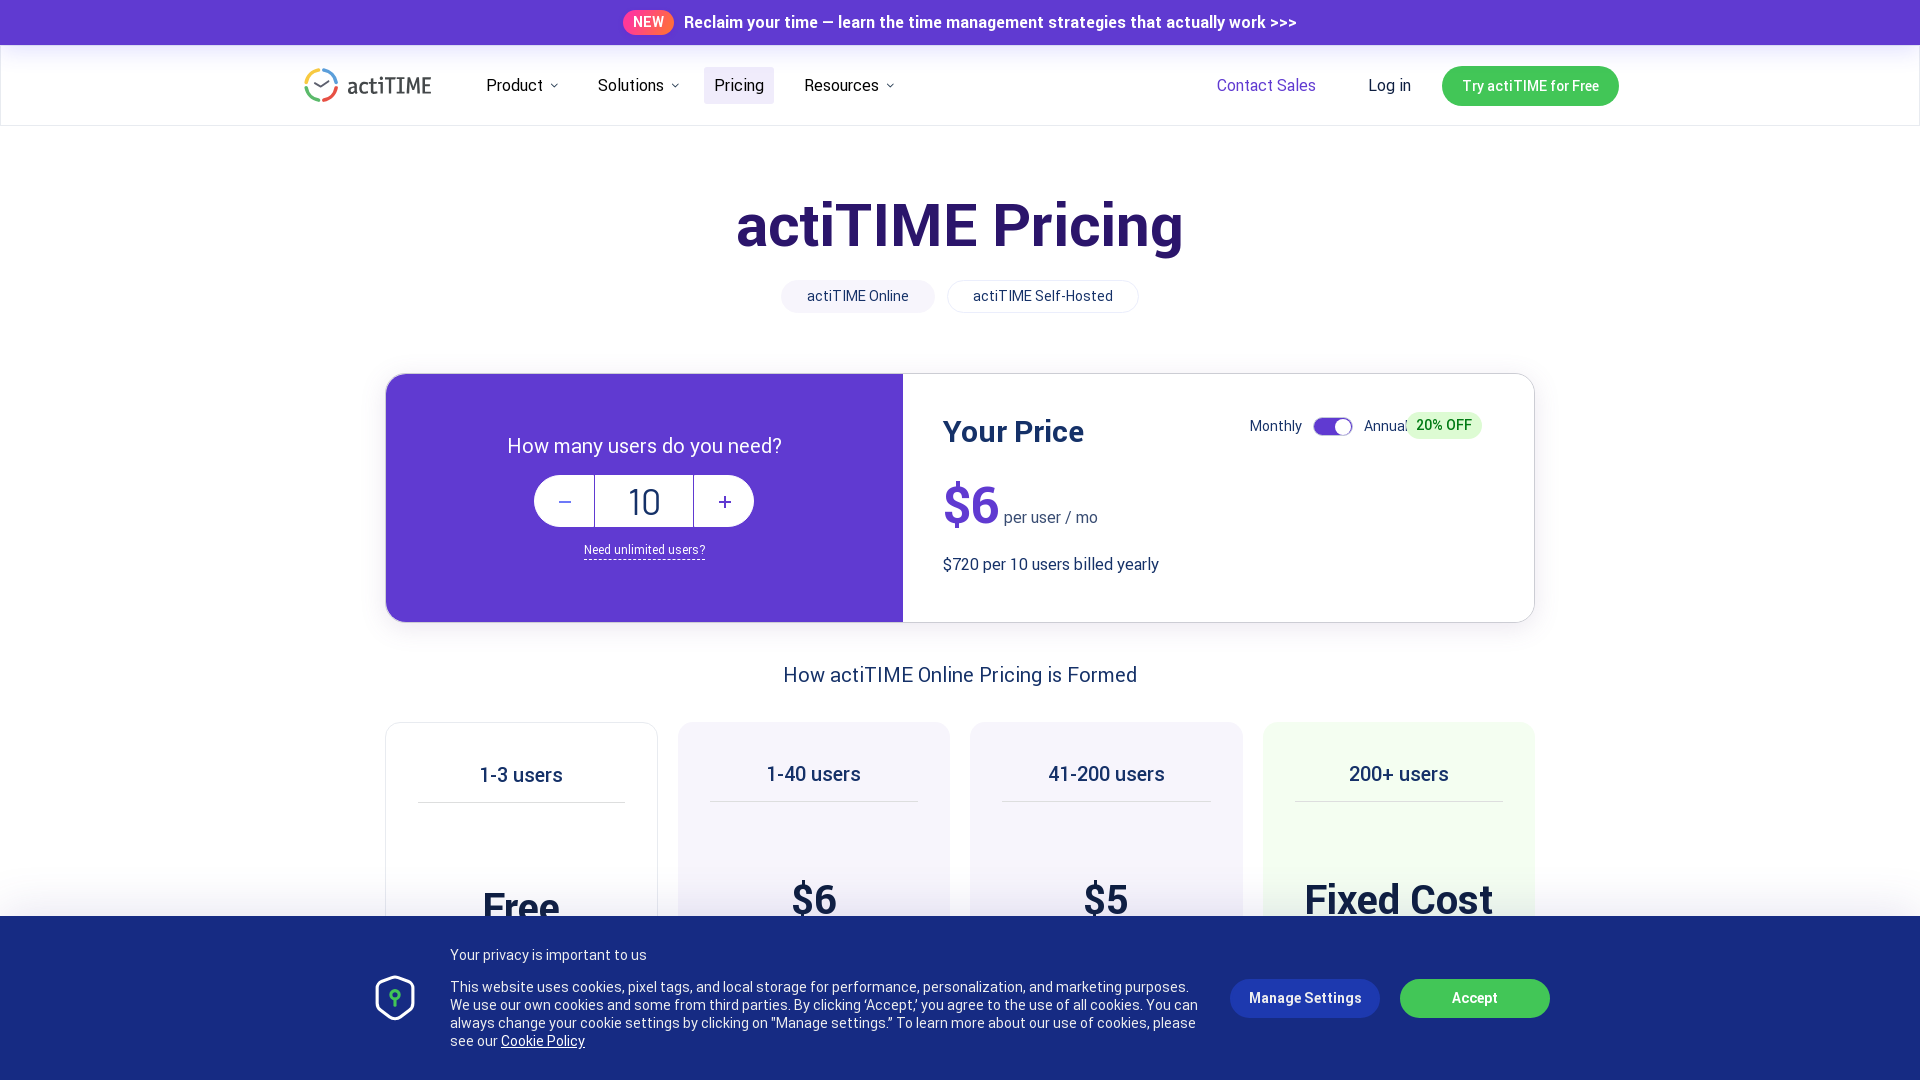

Retrieved page title: The Prices of actiTIME Time Tracking Software
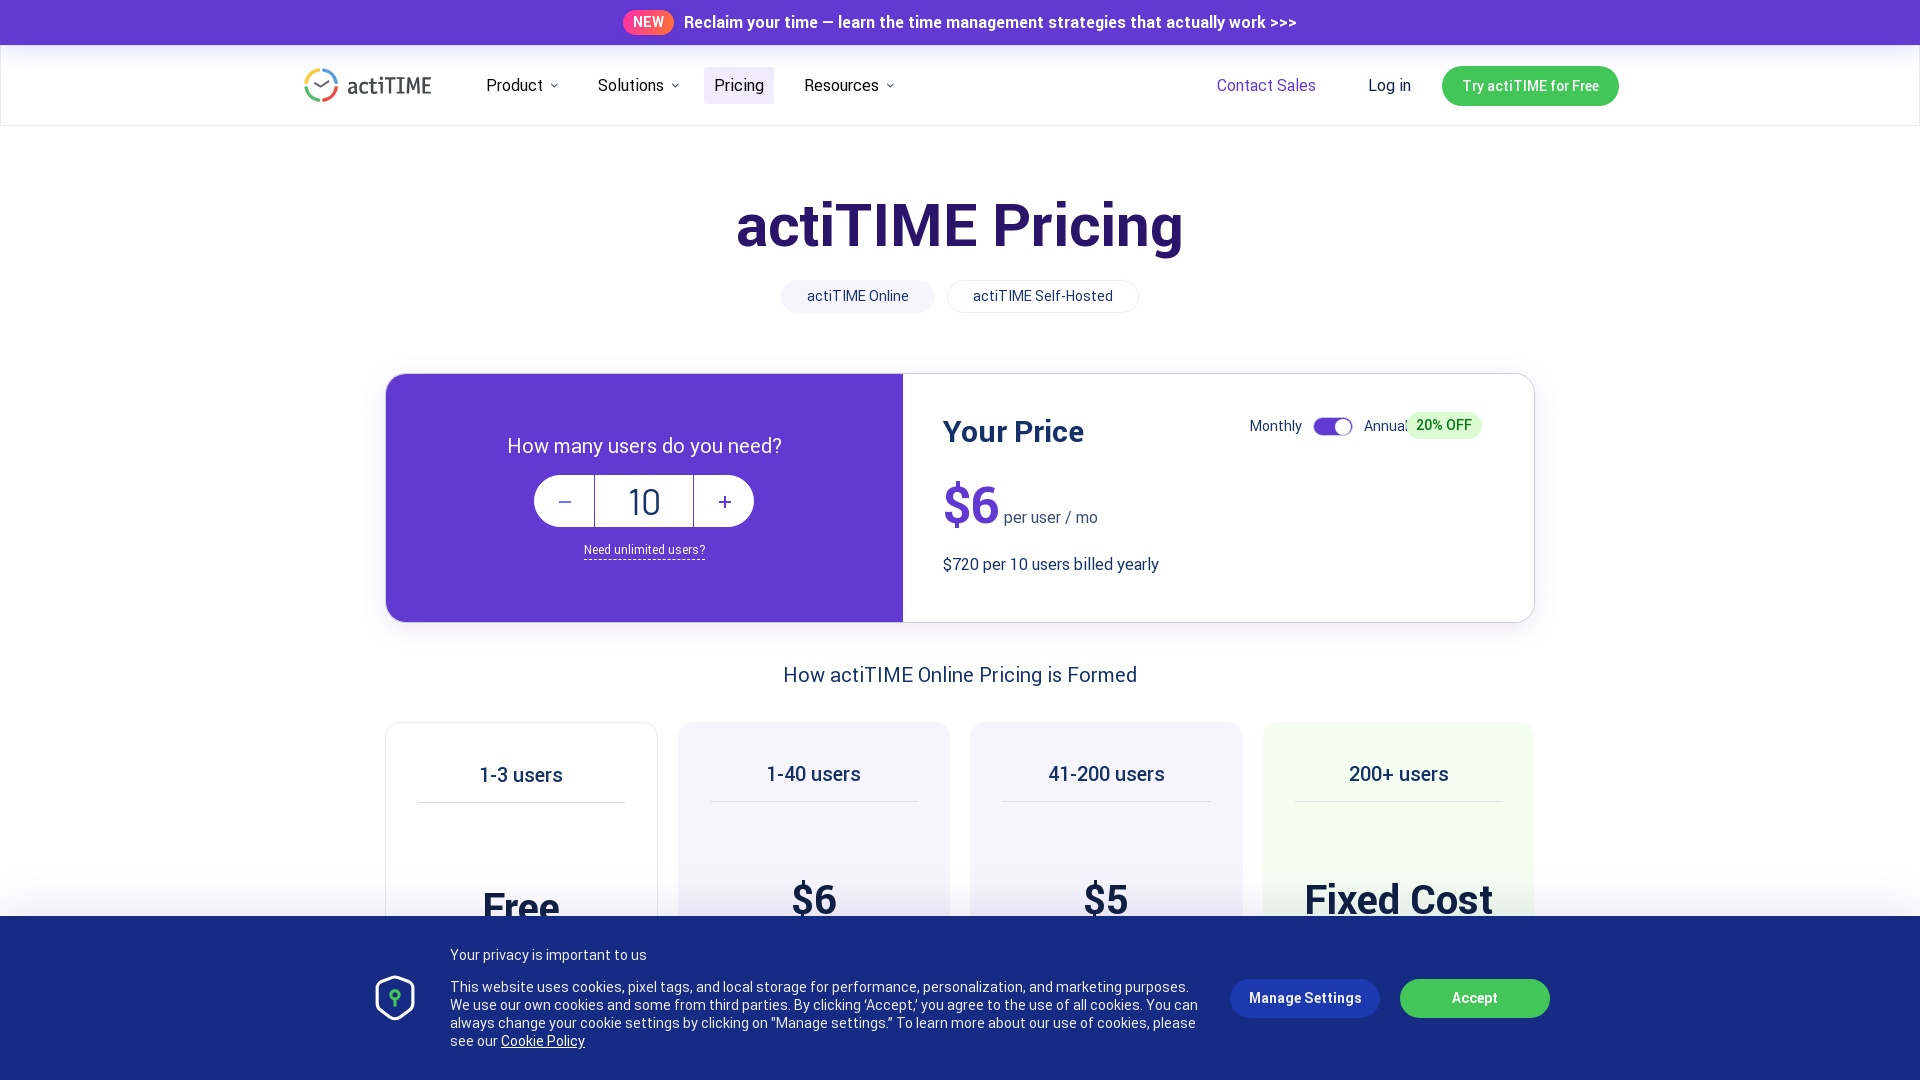

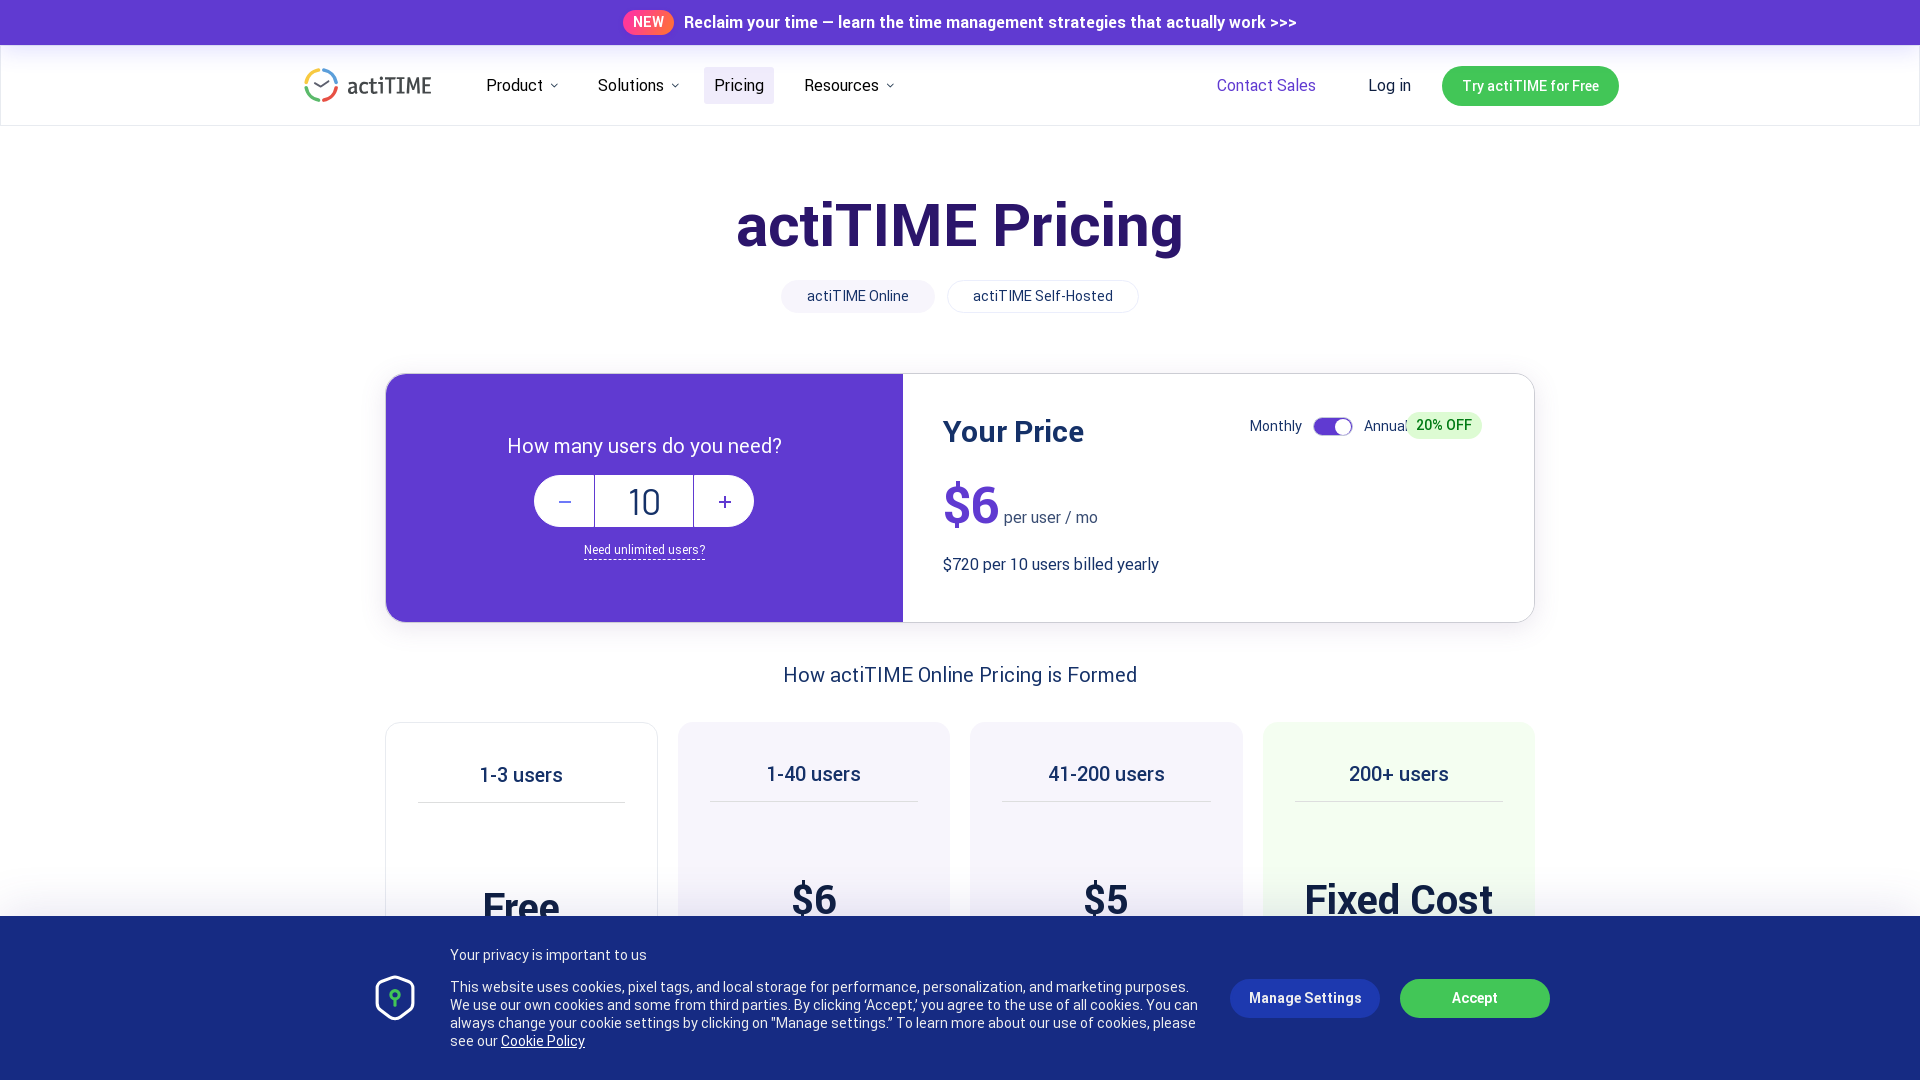